Navigates to the Playwright .NET documentation page and clicks on the ".NET" text link to verify navigation works

Starting URL: https://playwright.dev/dotnet/

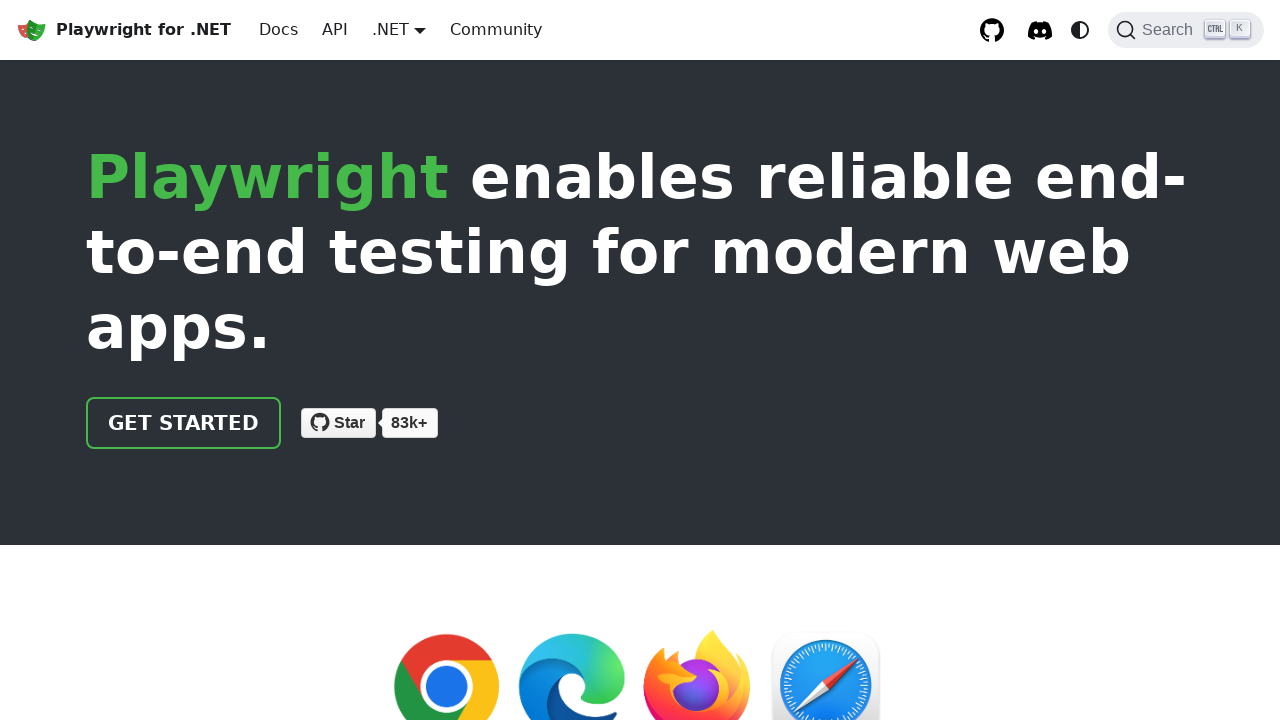

Navigated to Playwright .NET documentation page
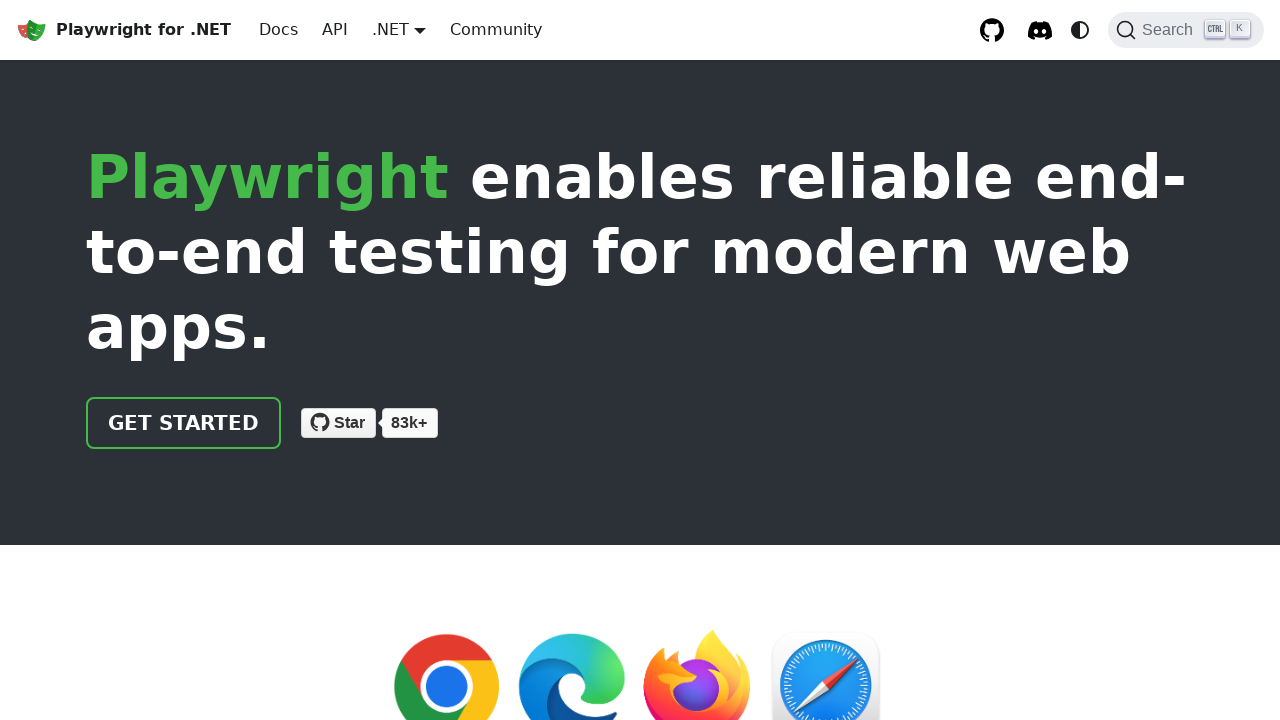

Clicked on the .NET text link at (144, 30) on text=.NET
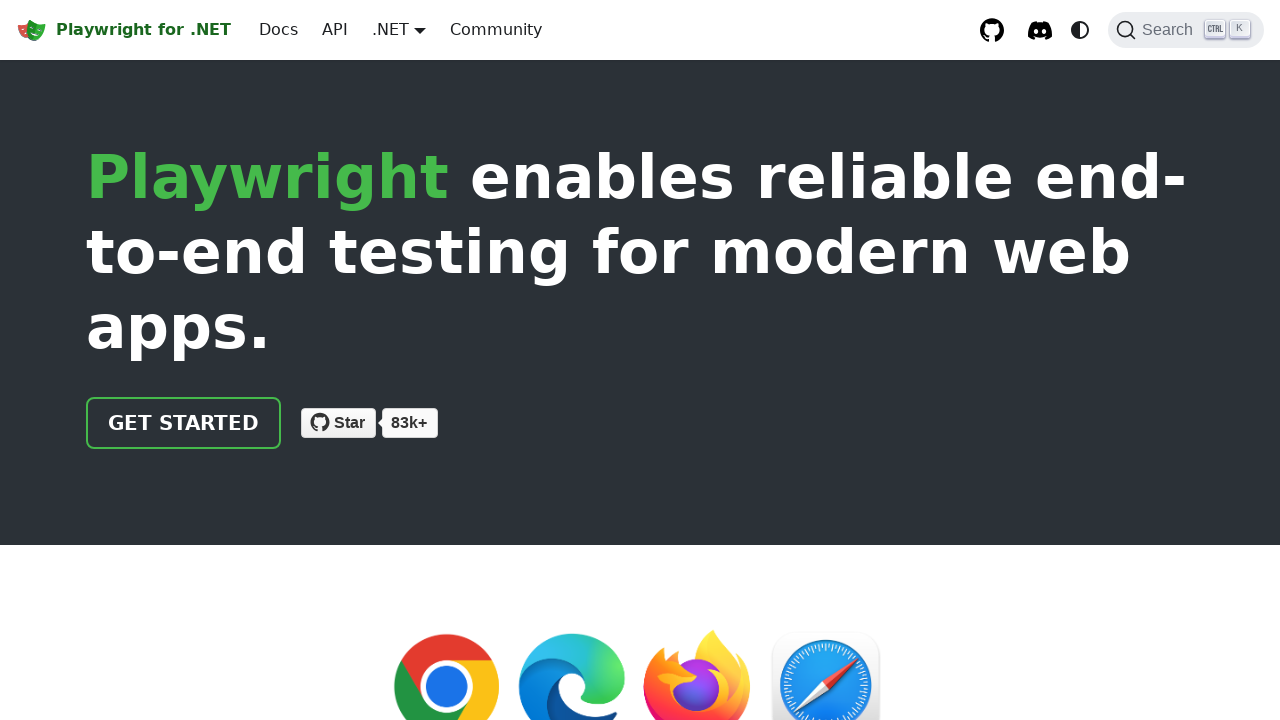

Waited for page to load and network to become idle
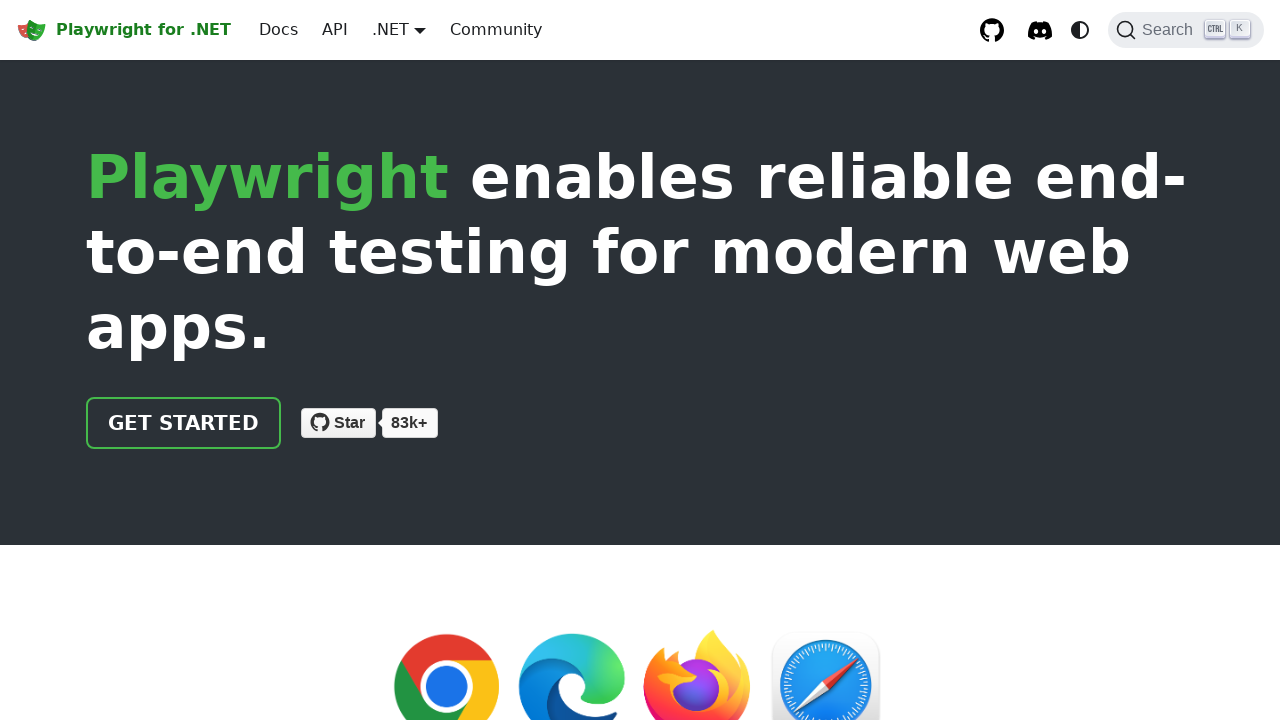

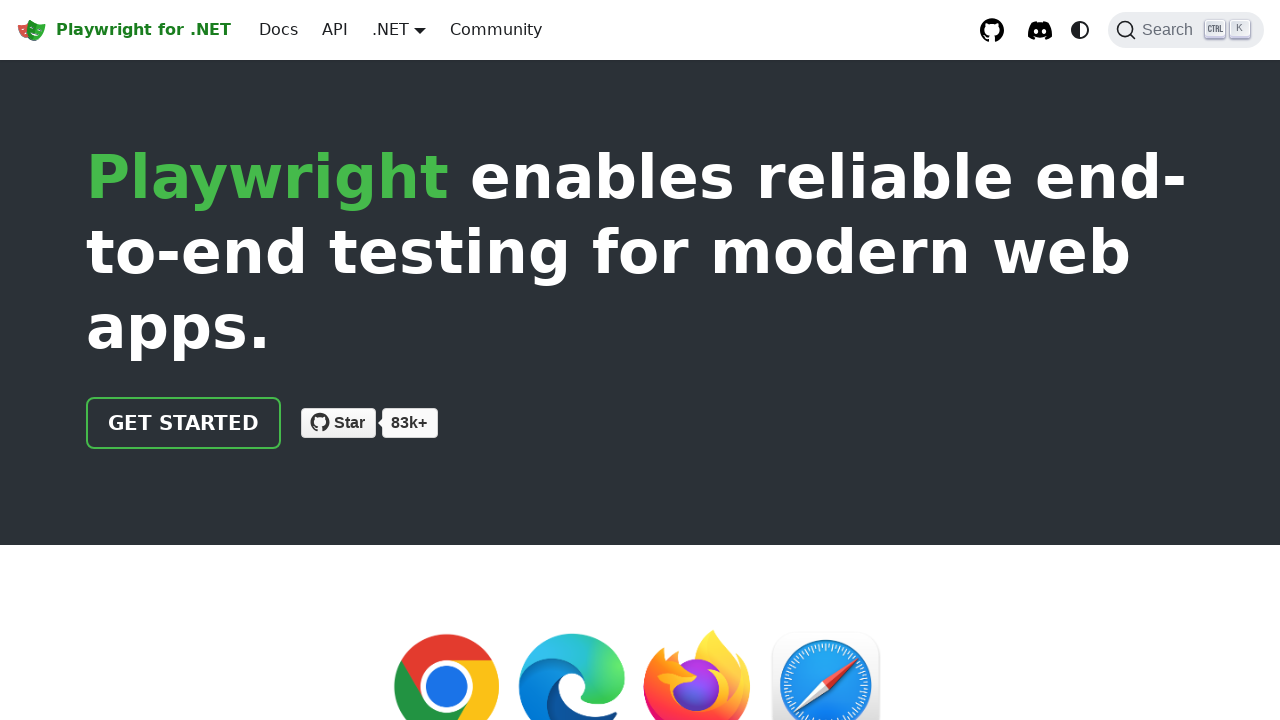